Tests sending a tab key press using keyboard action without targeting a specific element, then verifies the result text

Starting URL: http://the-internet.herokuapp.com/key_presses

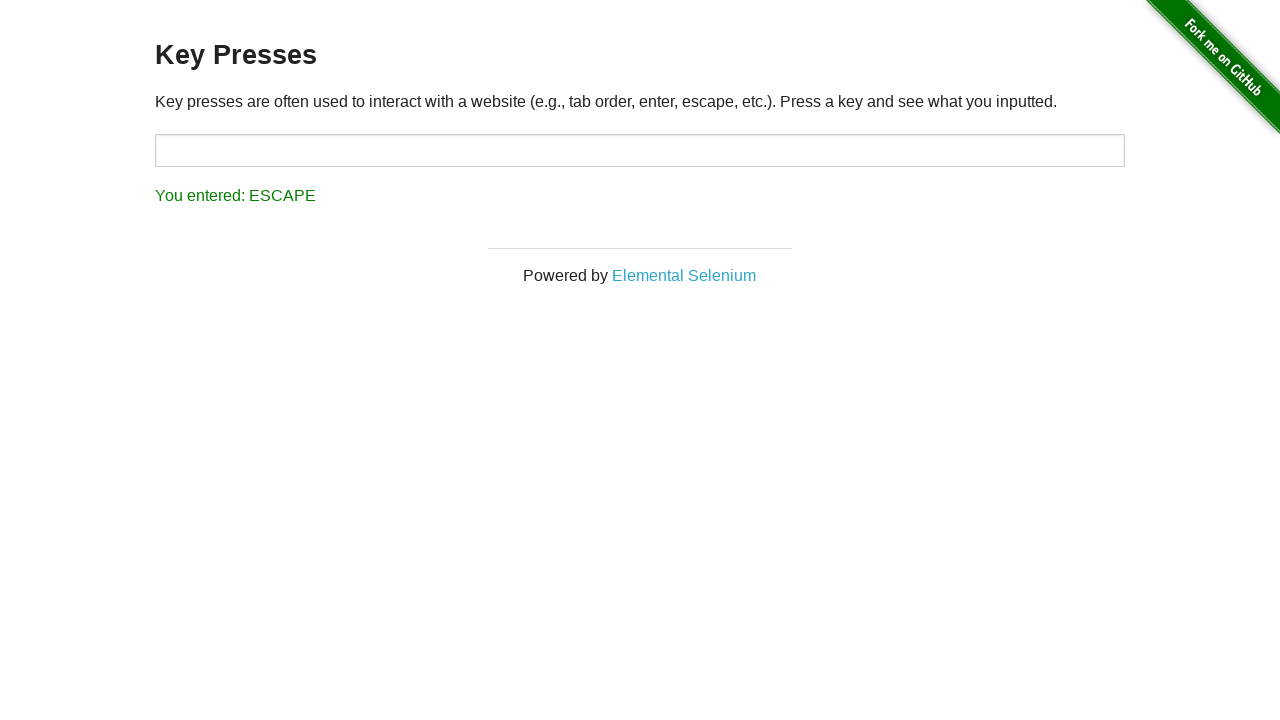

Pressed Tab key using keyboard action builder
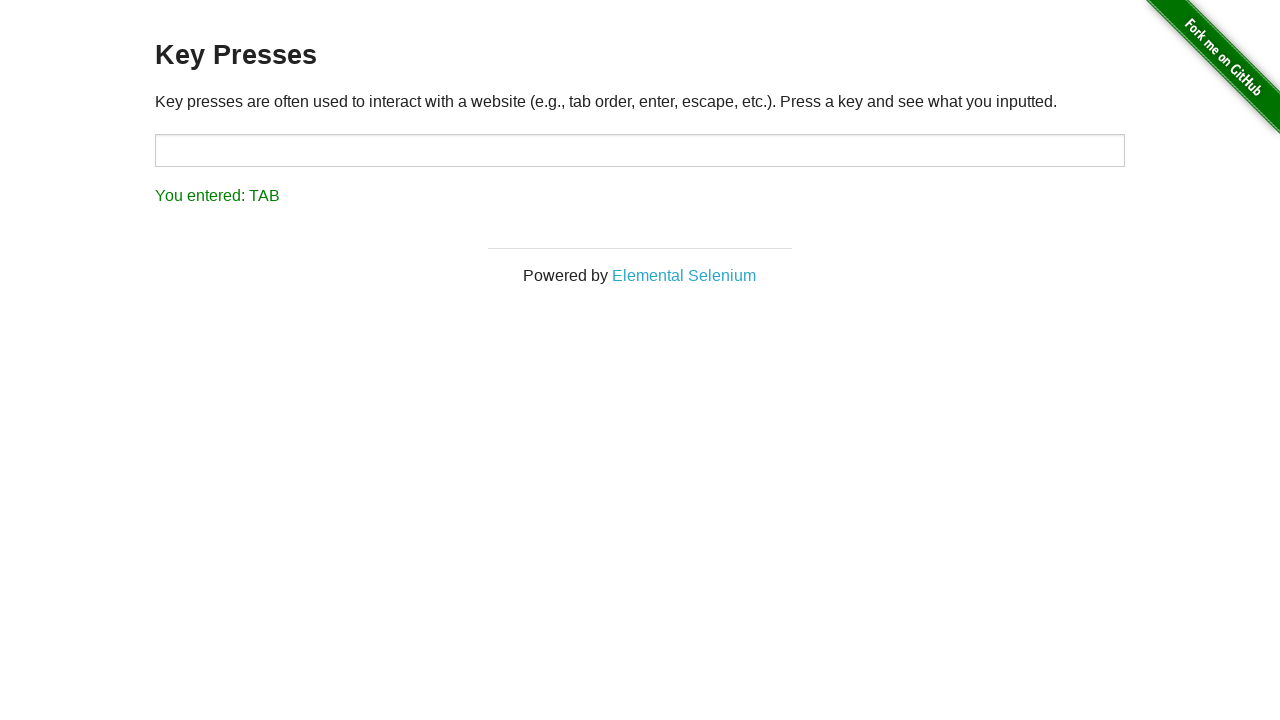

Result element loaded
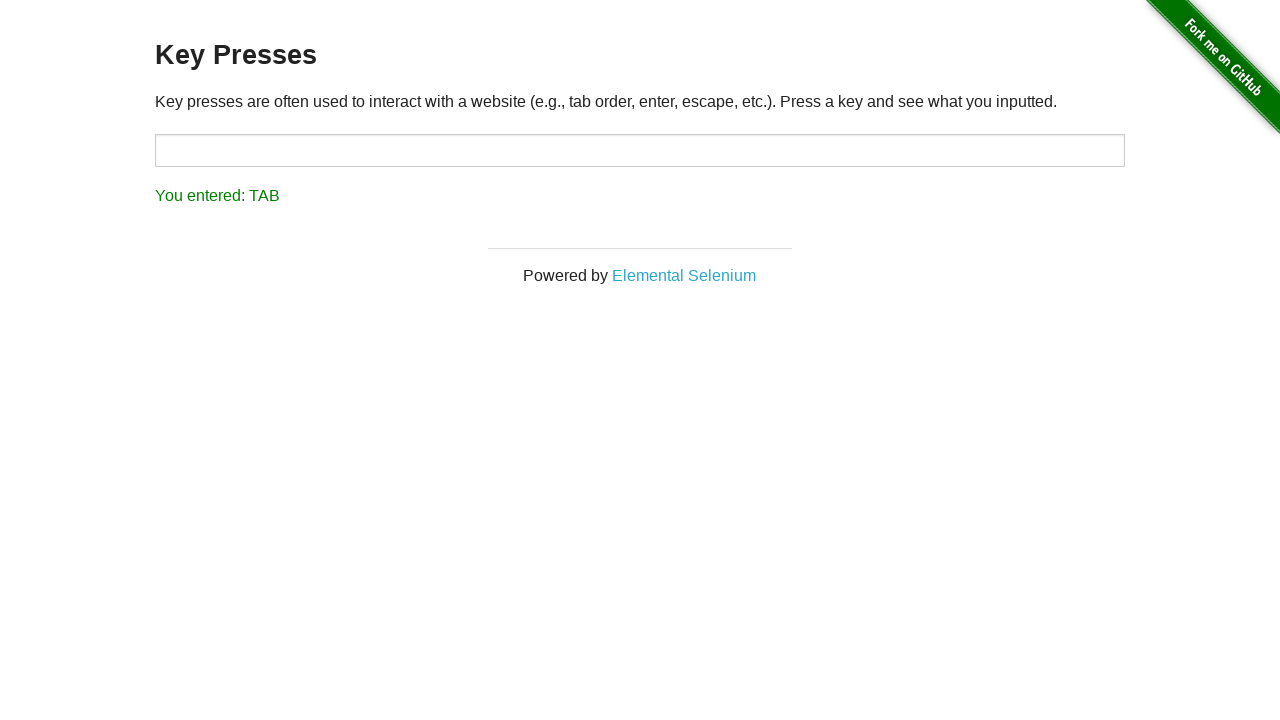

Retrieved result text content
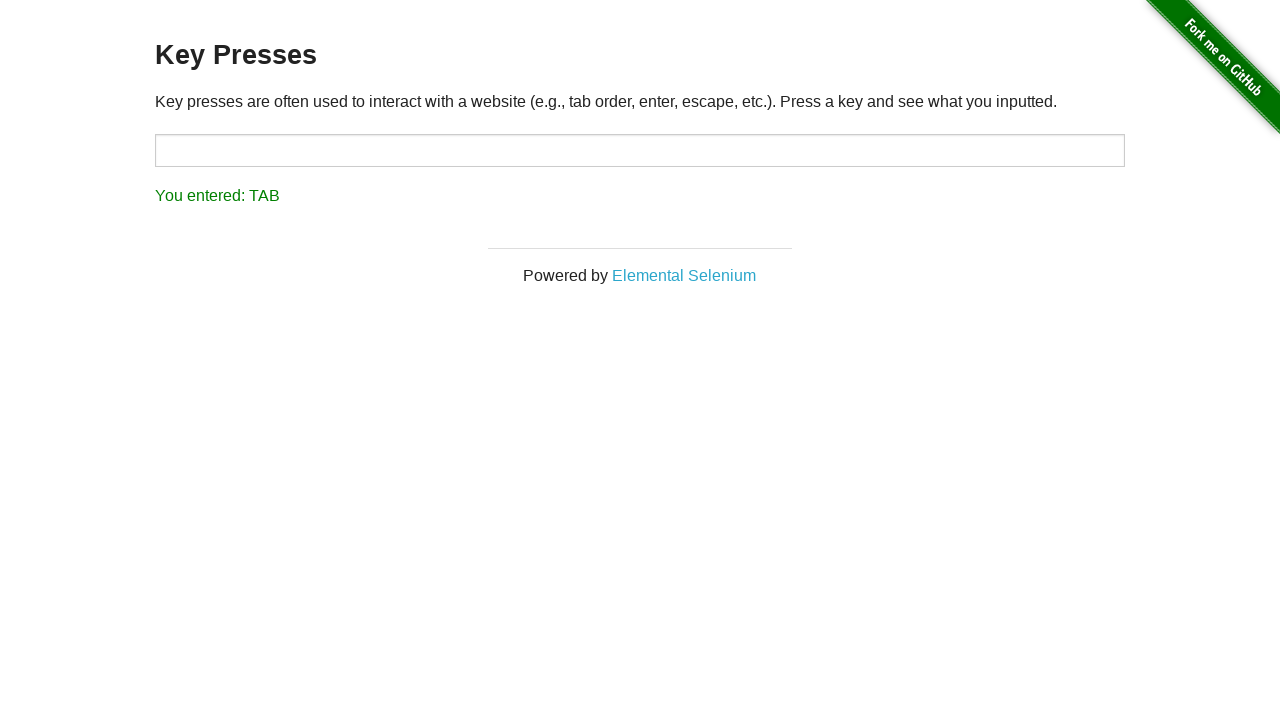

Verified result text equals 'You entered: TAB'
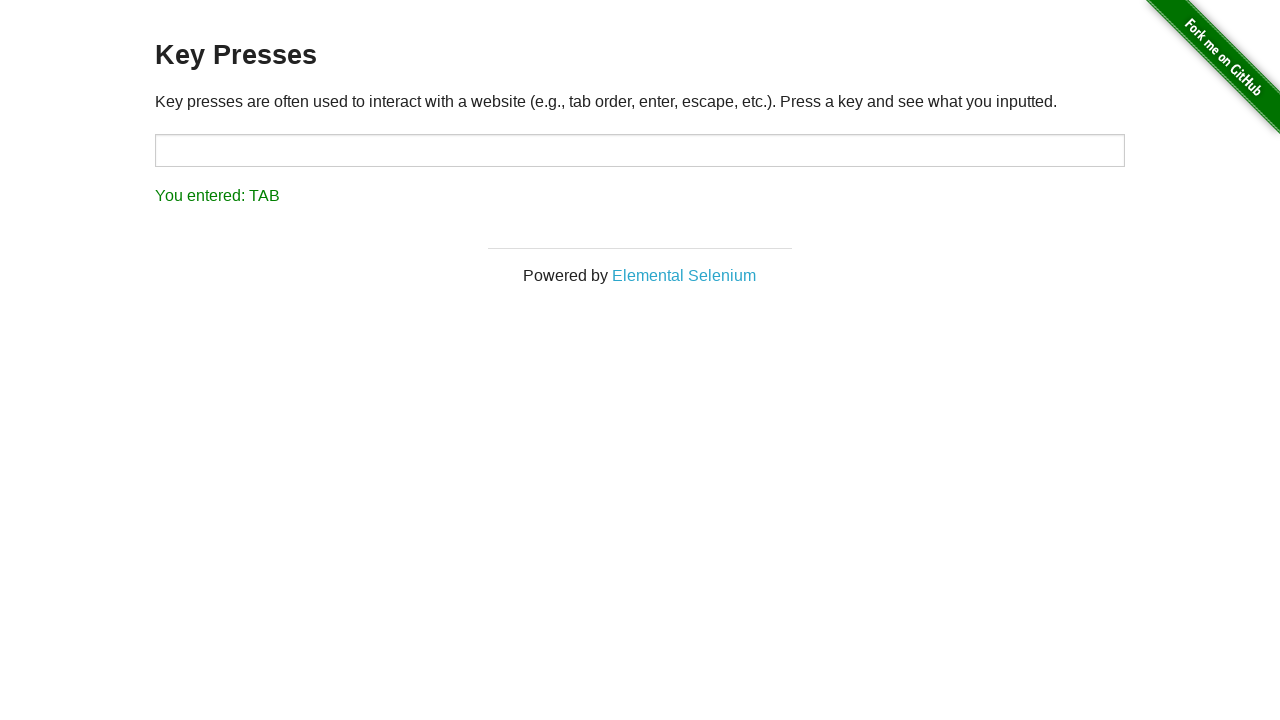

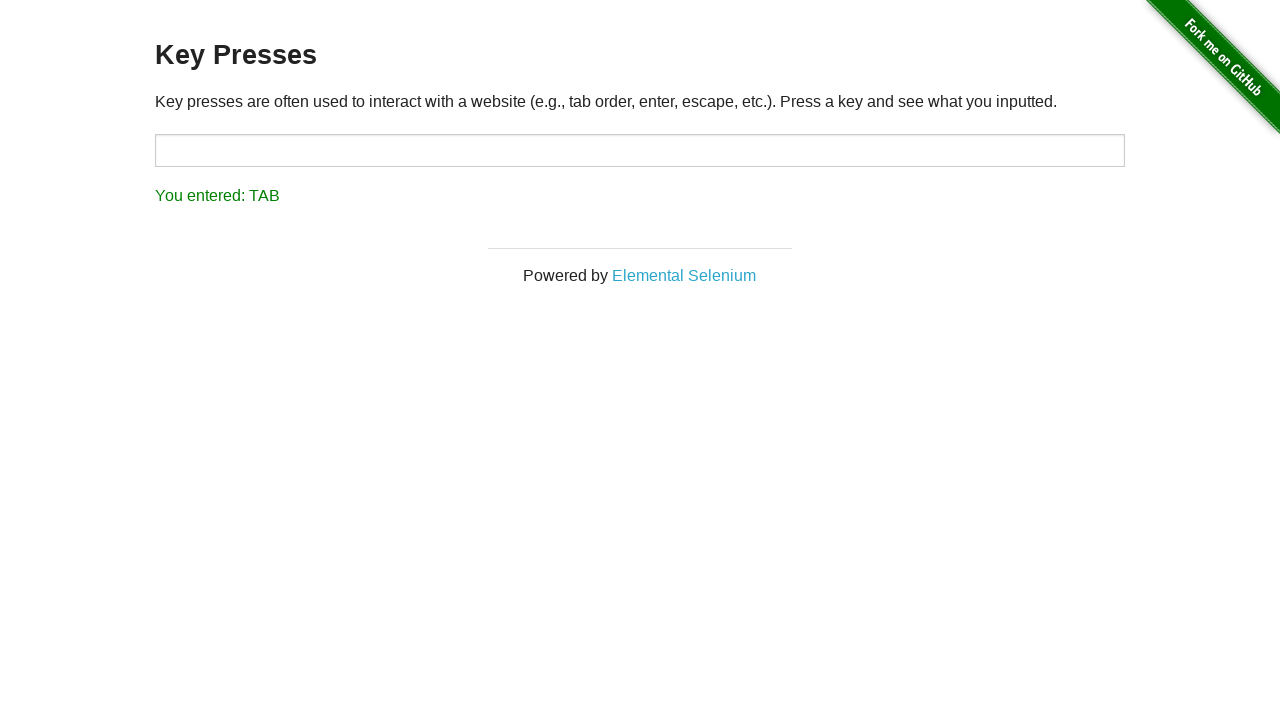